Tests that cookies are set when visiting Microsoft's Australian website and verifies the URL contains 'en-au'

Starting URL: https://www.microsoft.com/en-au/

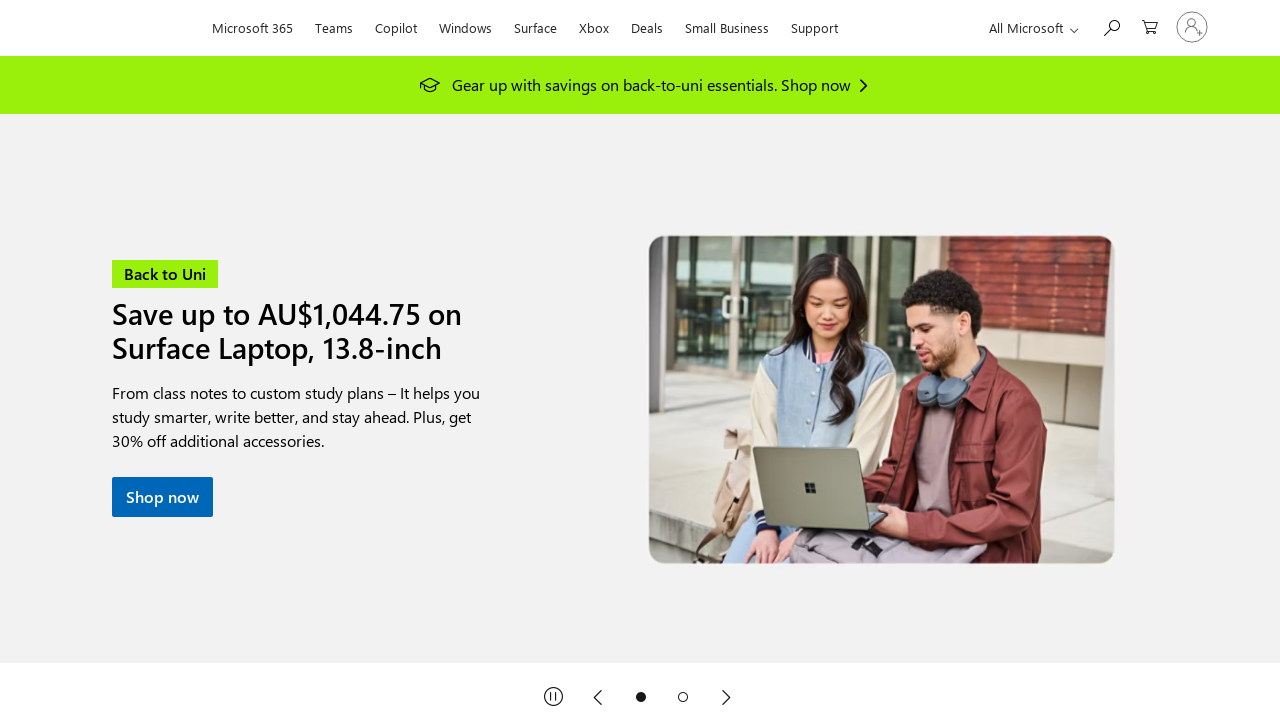

Waited for page to fully load with networkidle state
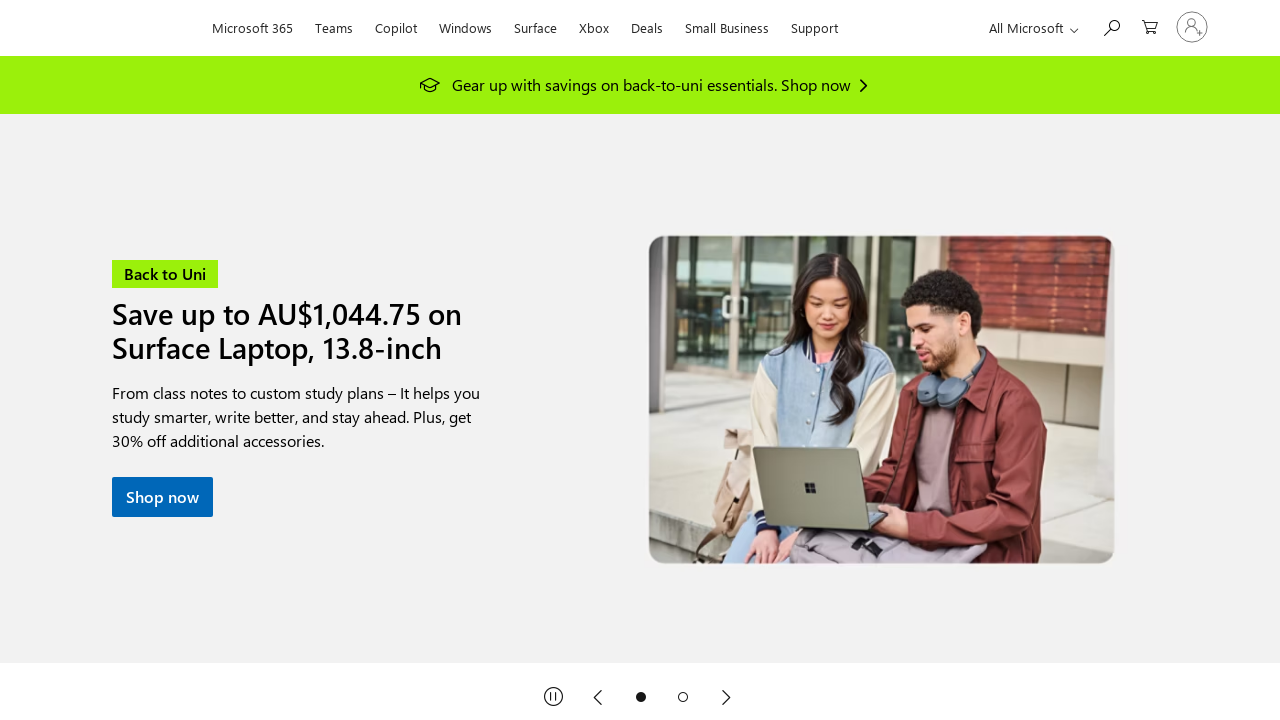

Verified URL contains 'en-au' for Australian Microsoft website
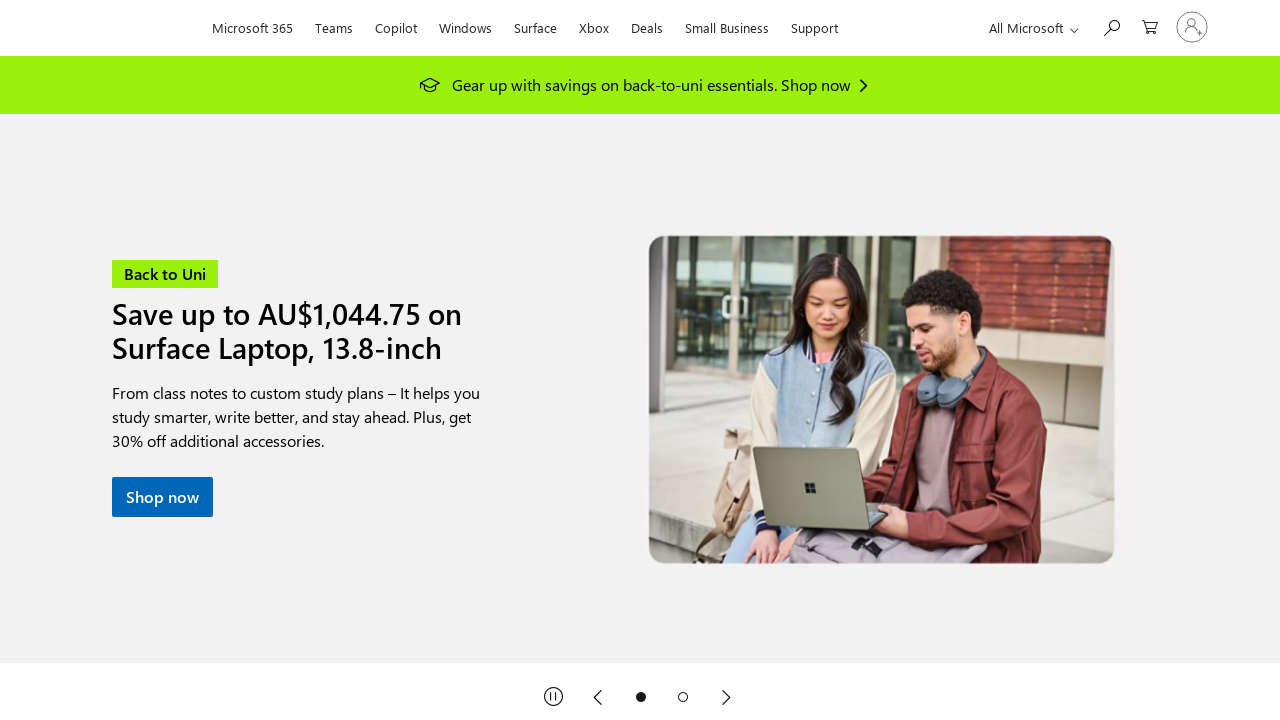

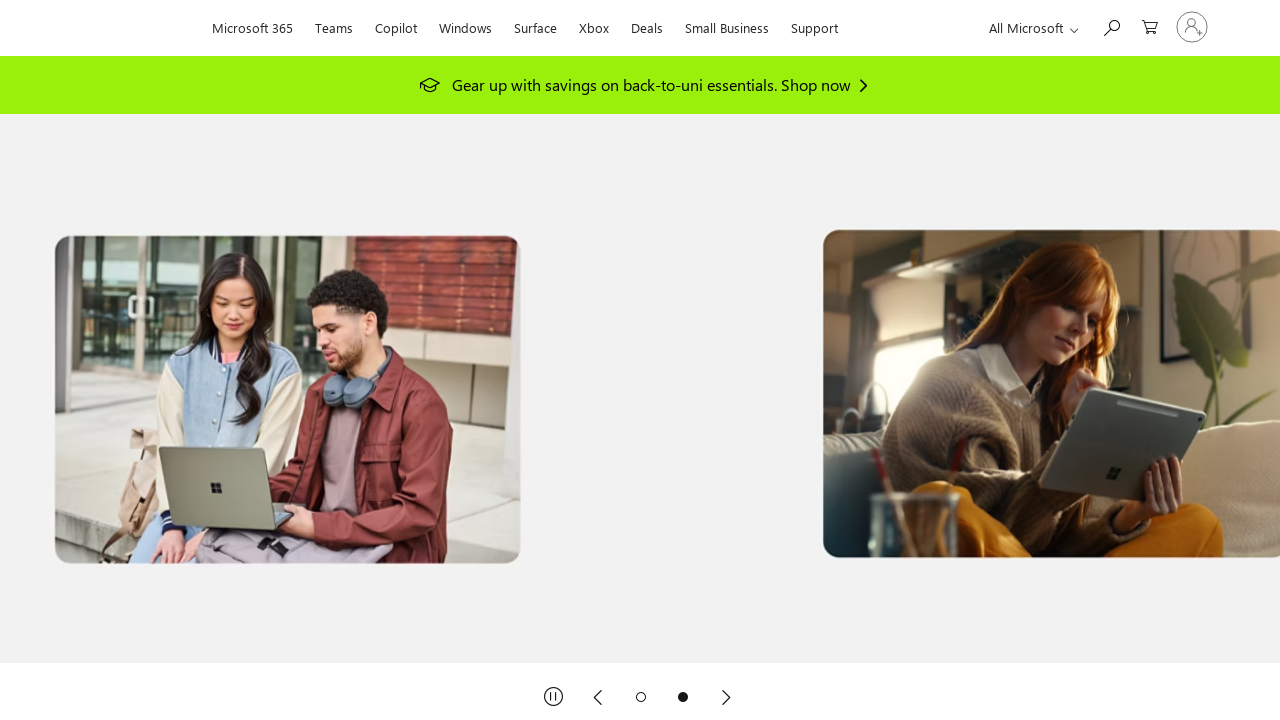